Tests editing a todo item by double-clicking, filling new text, and pressing Enter

Starting URL: https://demo.playwright.dev/todomvc

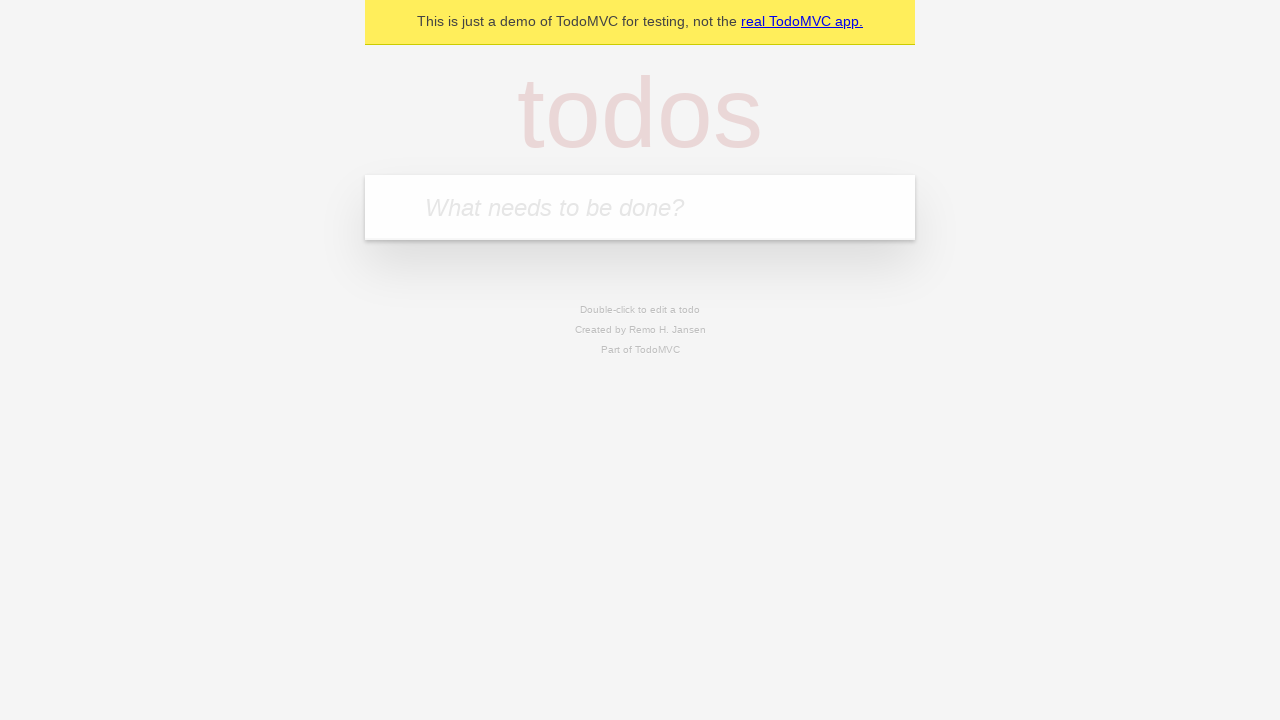

Filled new todo input with 'buy some cheese' on .new-todo
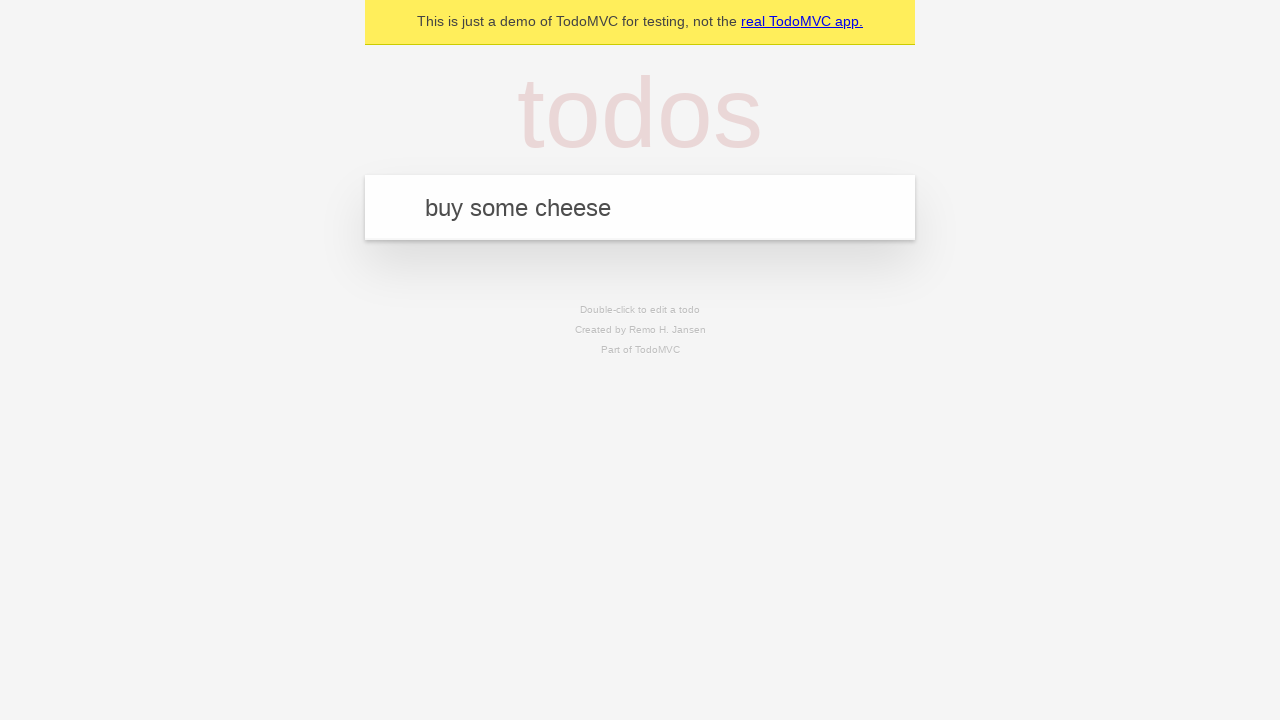

Pressed Enter to add first todo on .new-todo
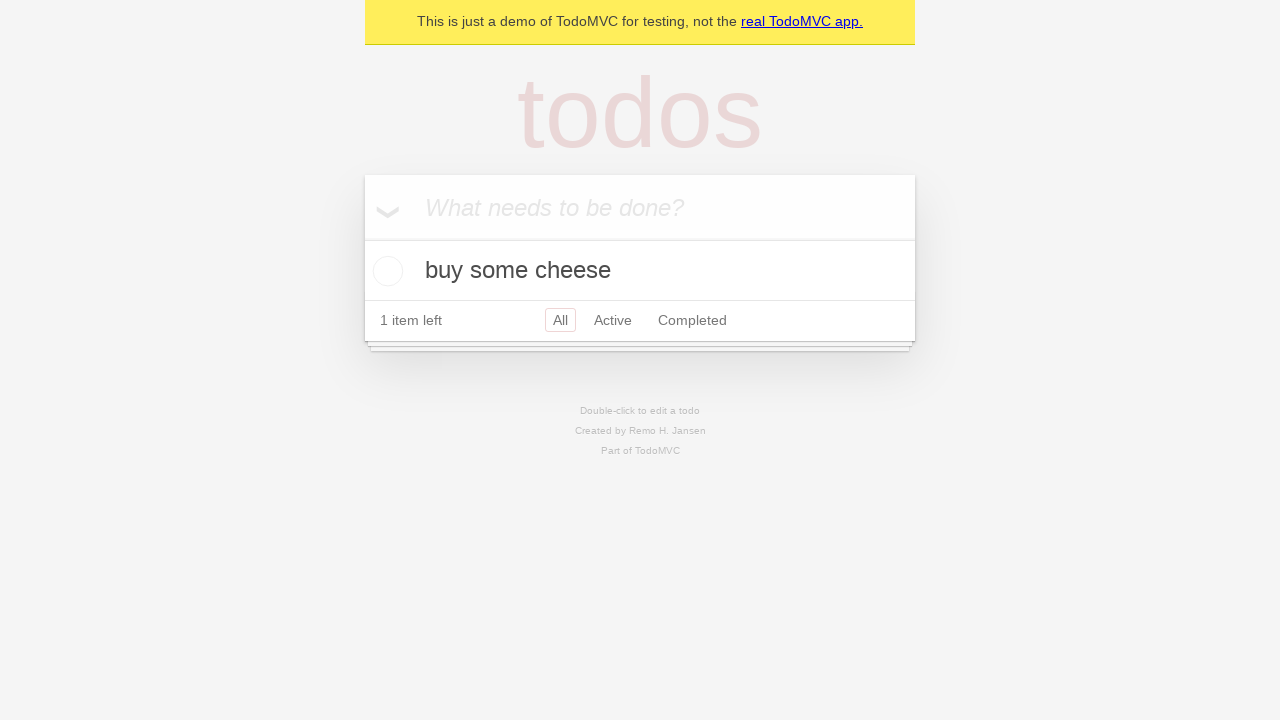

Filled new todo input with 'feed the cat' on .new-todo
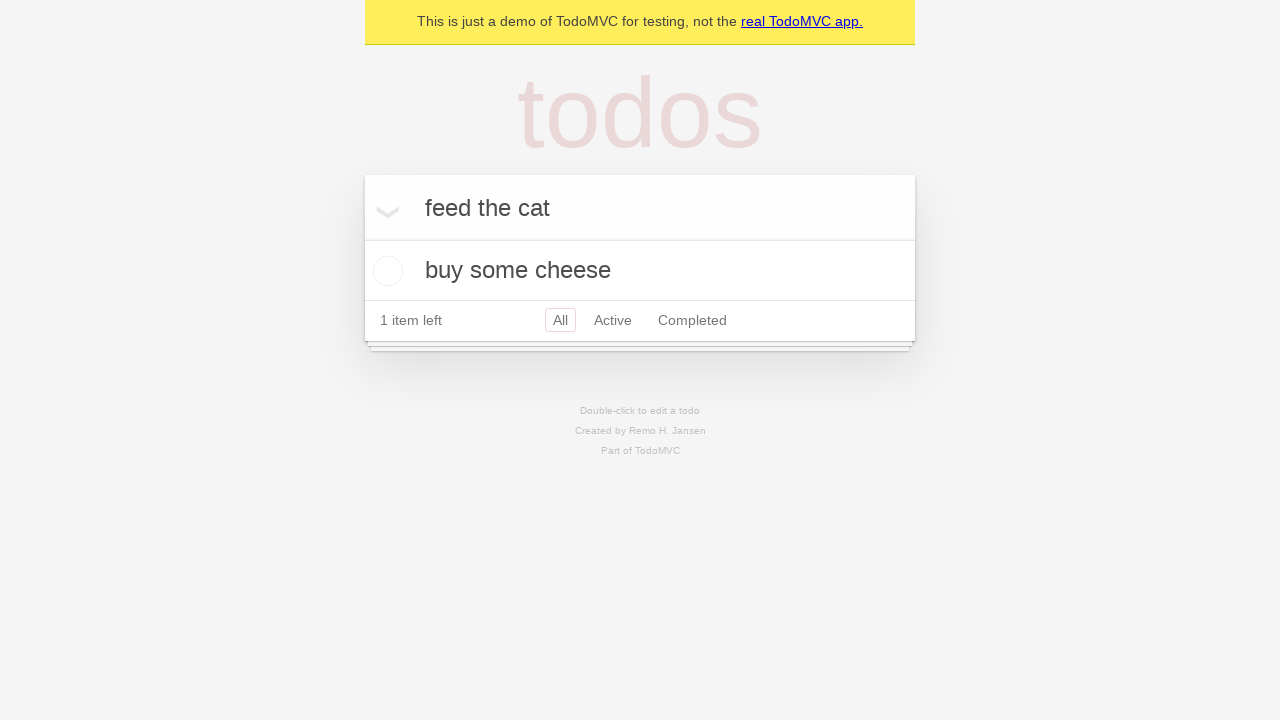

Pressed Enter to add second todo on .new-todo
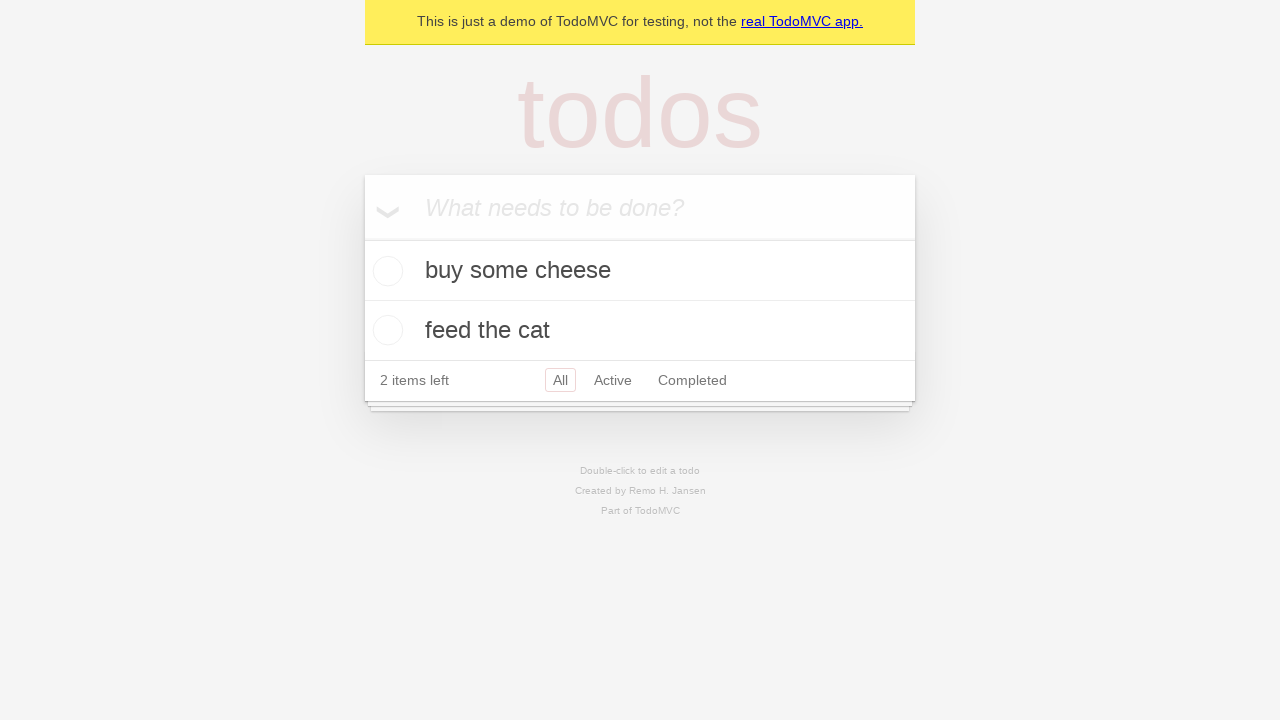

Filled new todo input with 'book a doctors appointment' on .new-todo
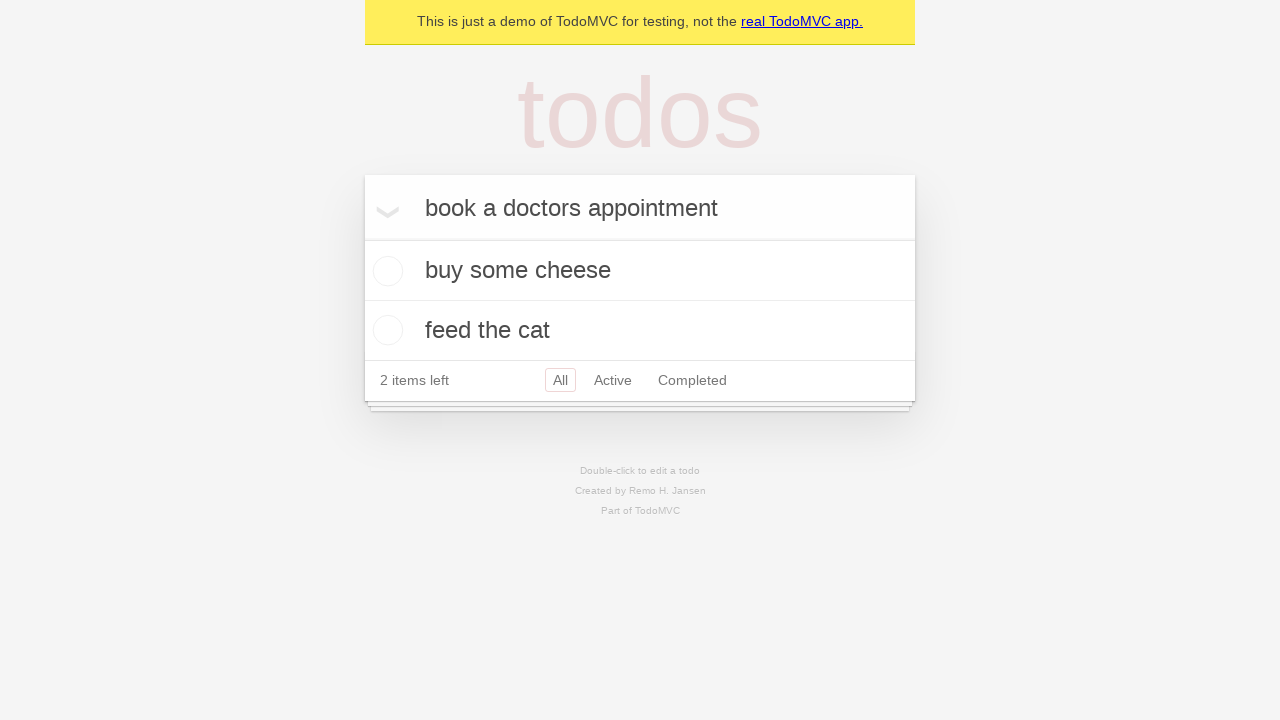

Pressed Enter to add third todo on .new-todo
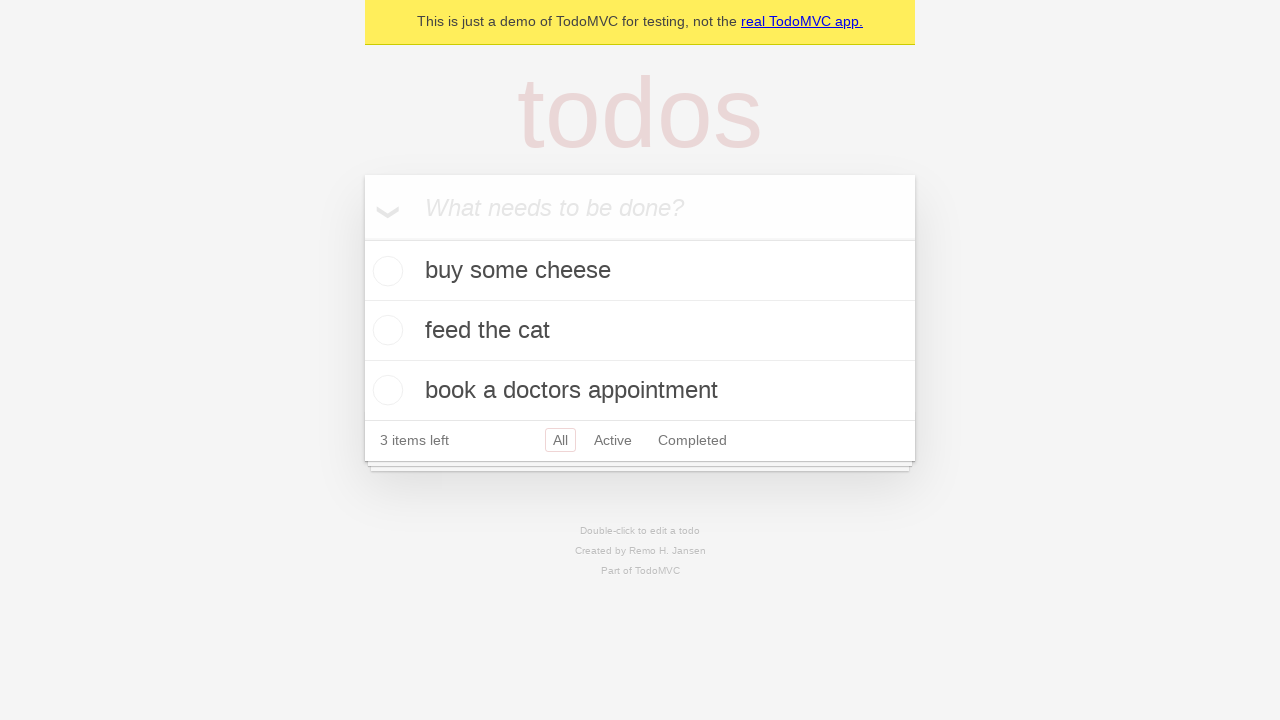

Waited for all three todos to be loaded
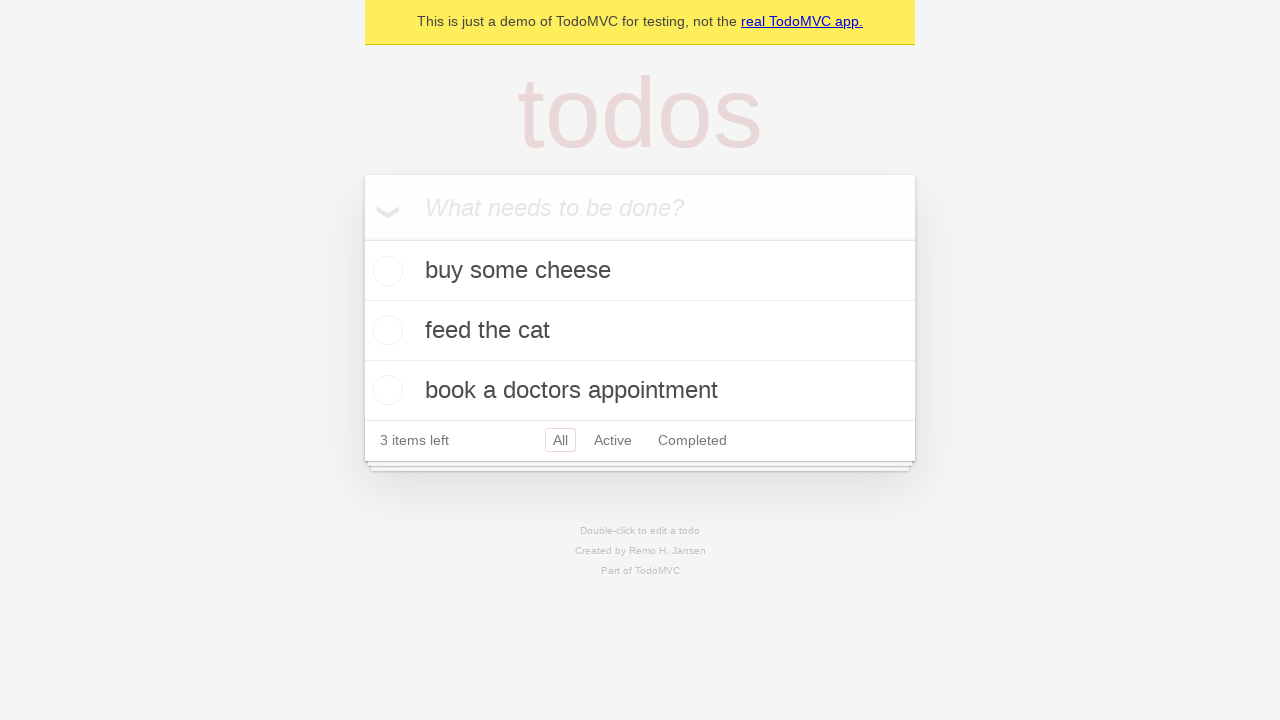

Double-clicked second todo to enter edit mode at (640, 331) on .todo-list li >> nth=1
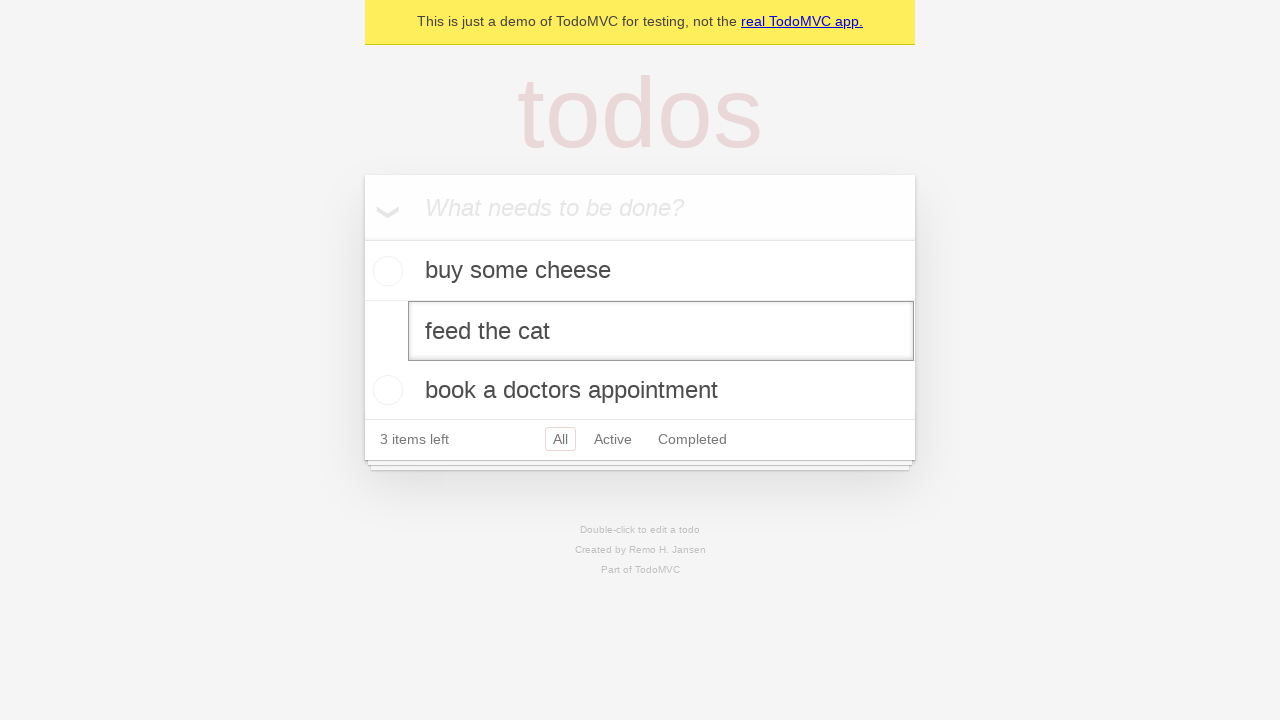

Filled edit field with new text 'buy some sausages' on .todo-list li >> nth=1 >> .edit
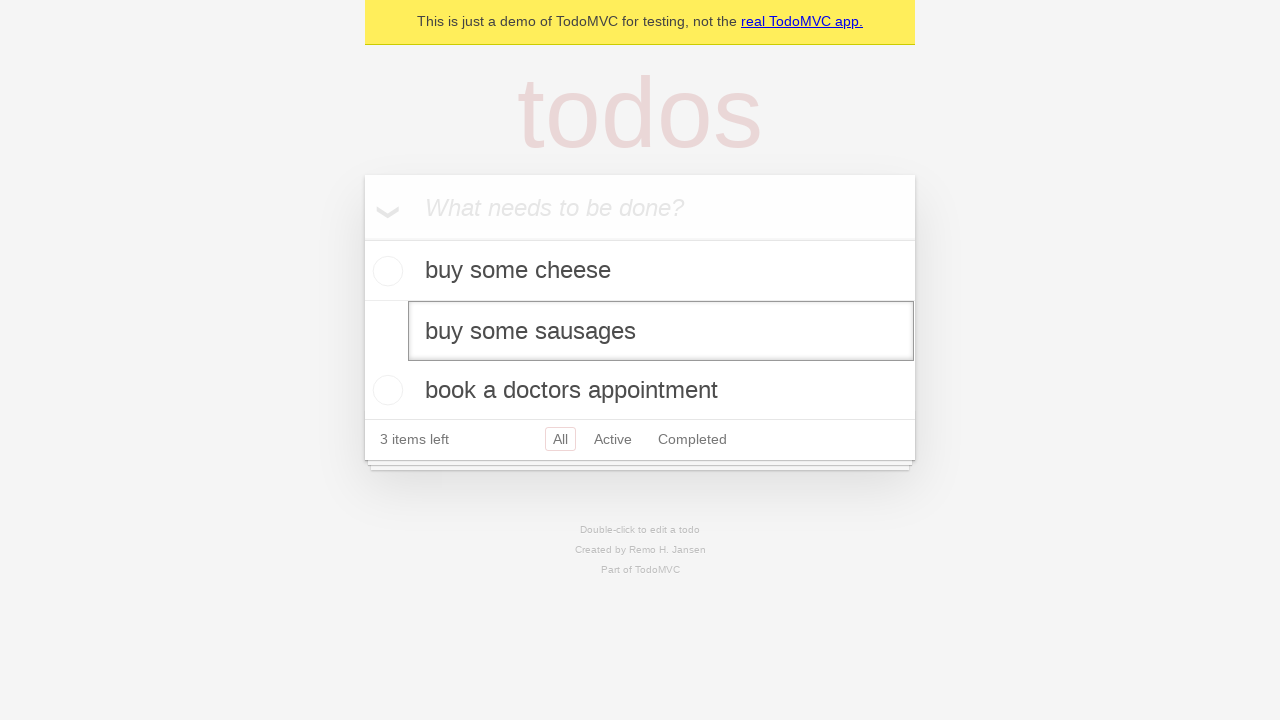

Pressed Enter to save edited todo item on .todo-list li >> nth=1 >> .edit
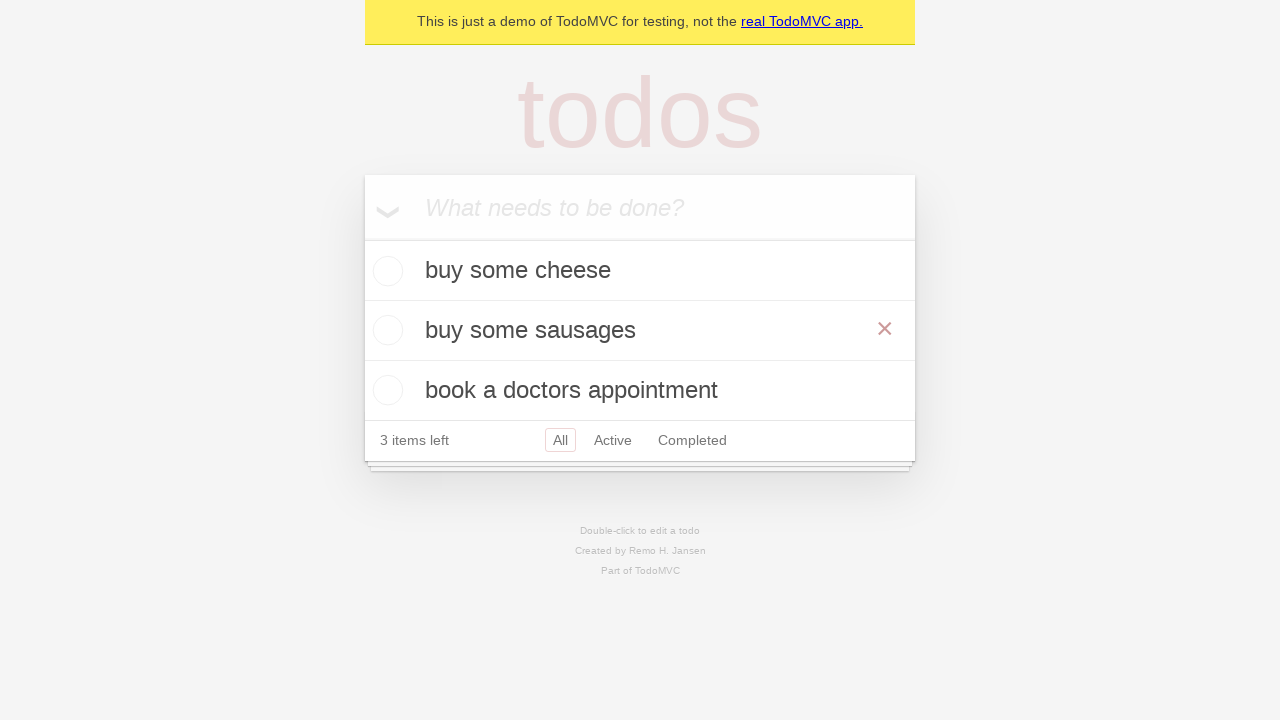

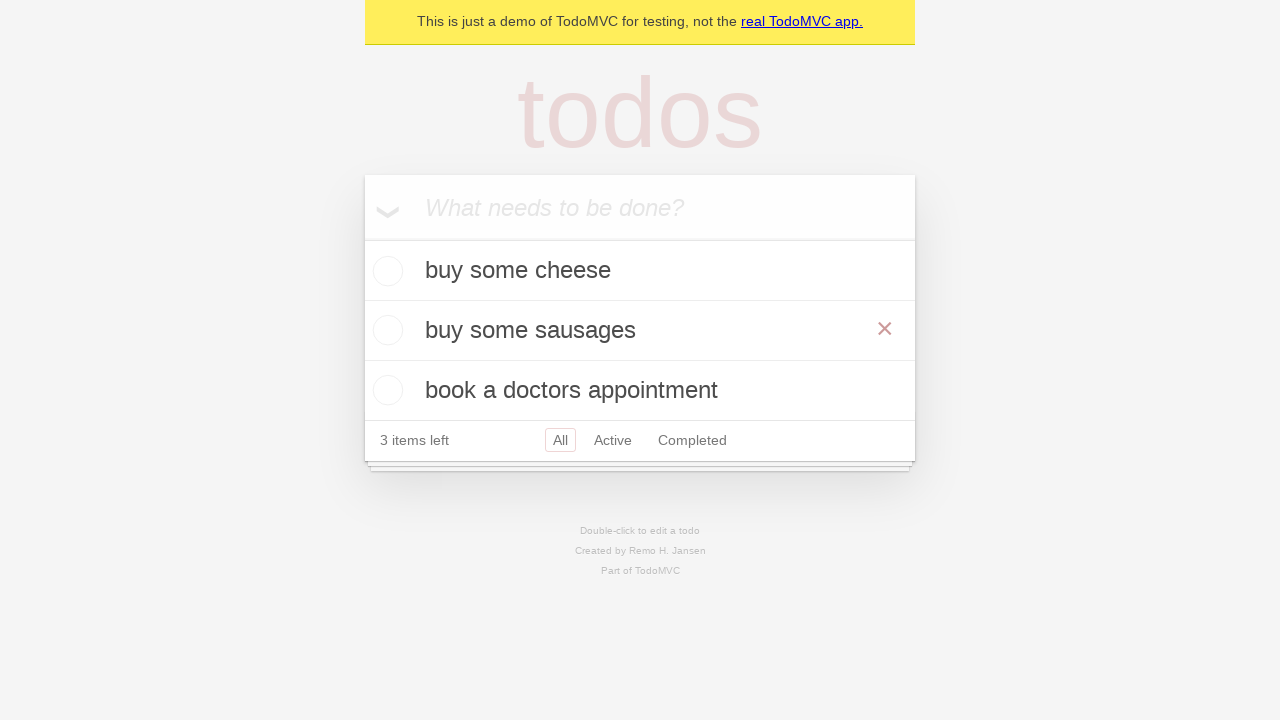